Tests dynamic loading with an element not present in DOM - clicks Example 2 link, starts the loading process, and verifies the "Hello World!" text appears after the element is added to the DOM.

Starting URL: https://the-internet.herokuapp.com/dynamic_loading

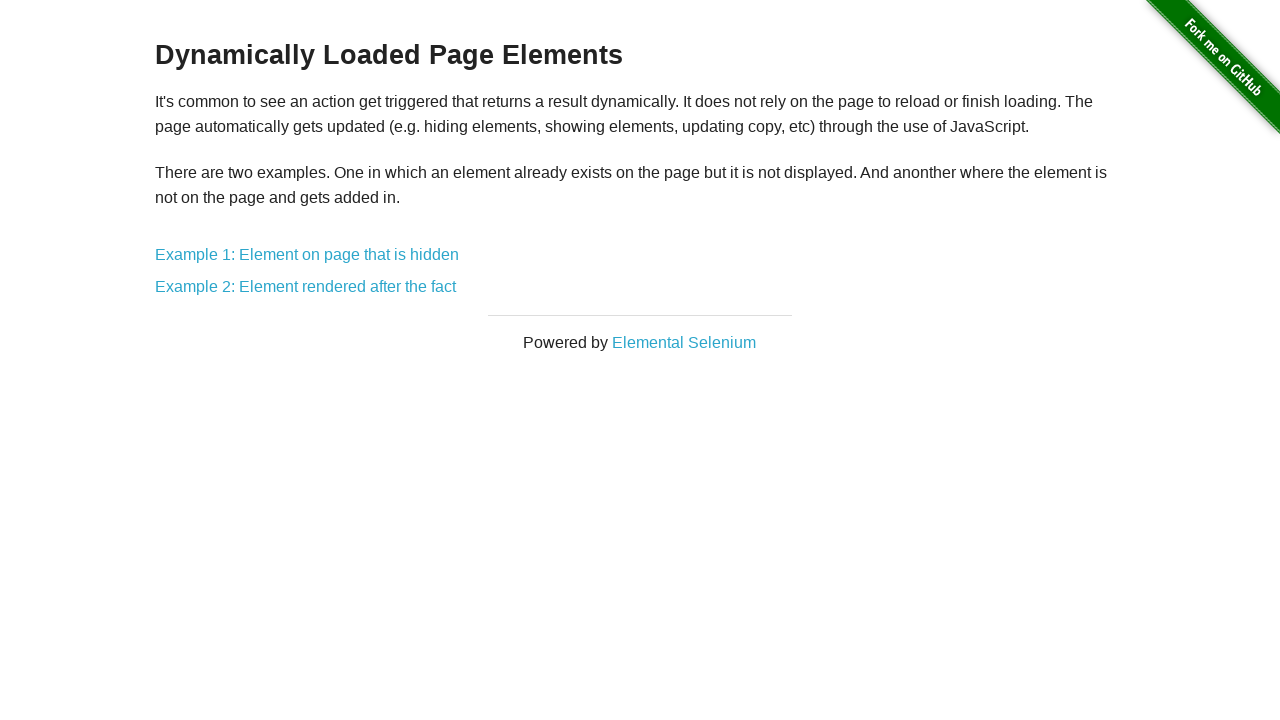

Clicked Example 2 link at (306, 287) on a:has-text('Example 2')
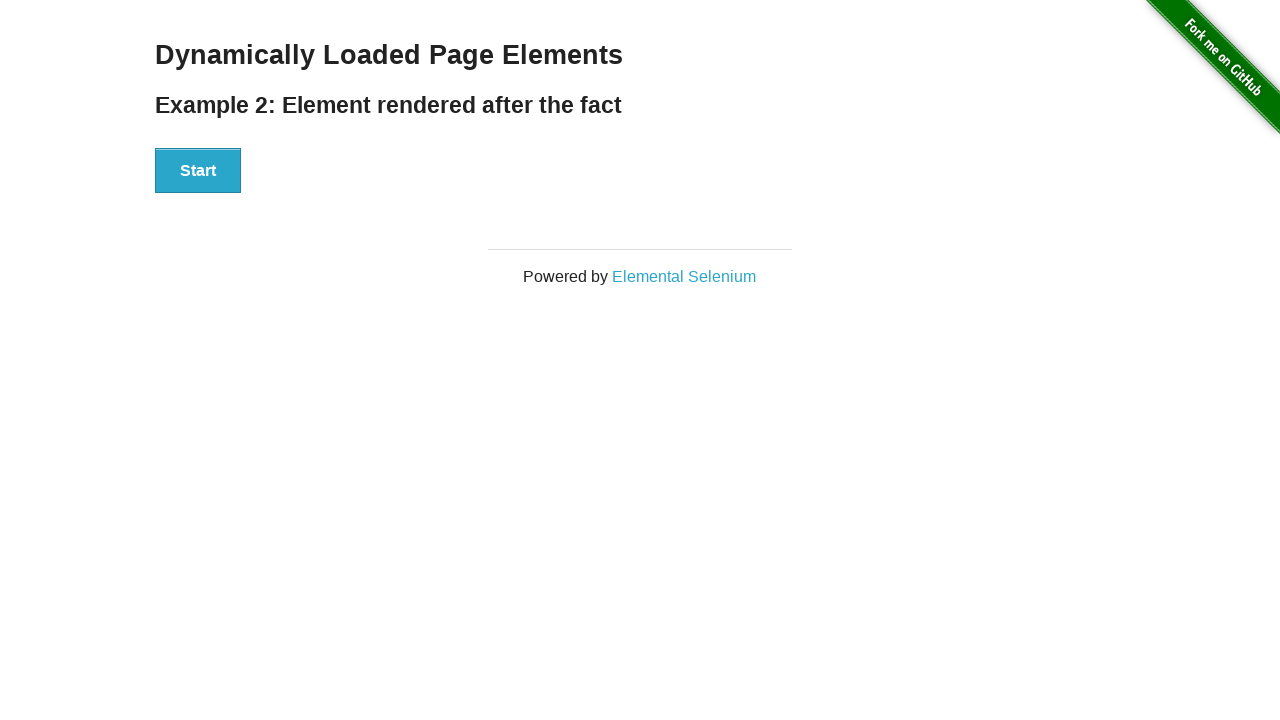

Clicked Start button to initiate dynamic loading at (198, 171) on button:has-text('Start')
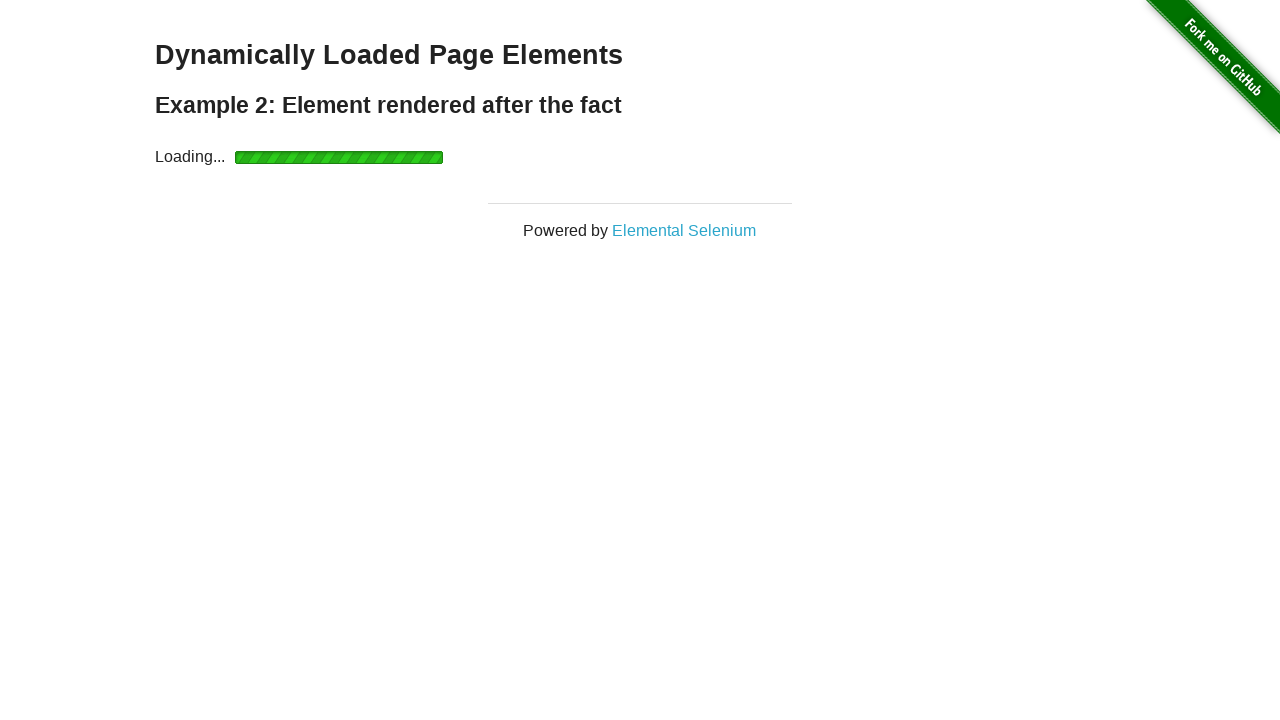

Waited for finish element to become visible in DOM
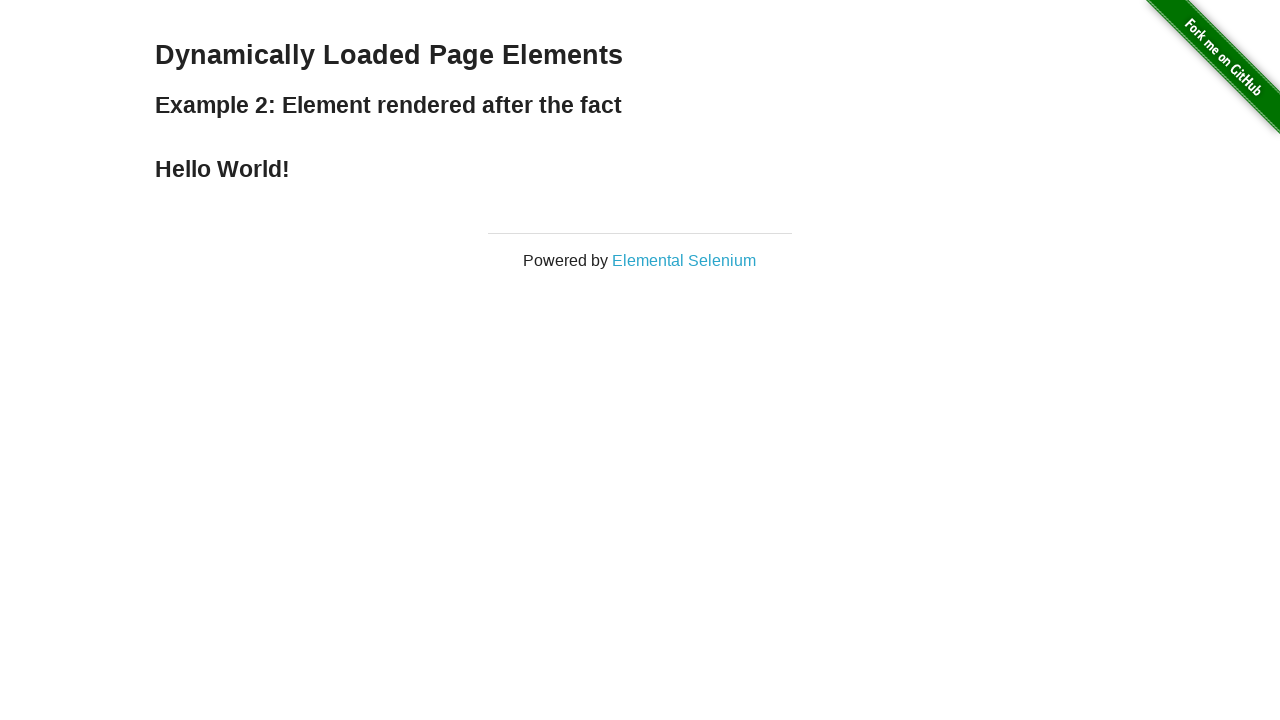

Retrieved text content from finish element
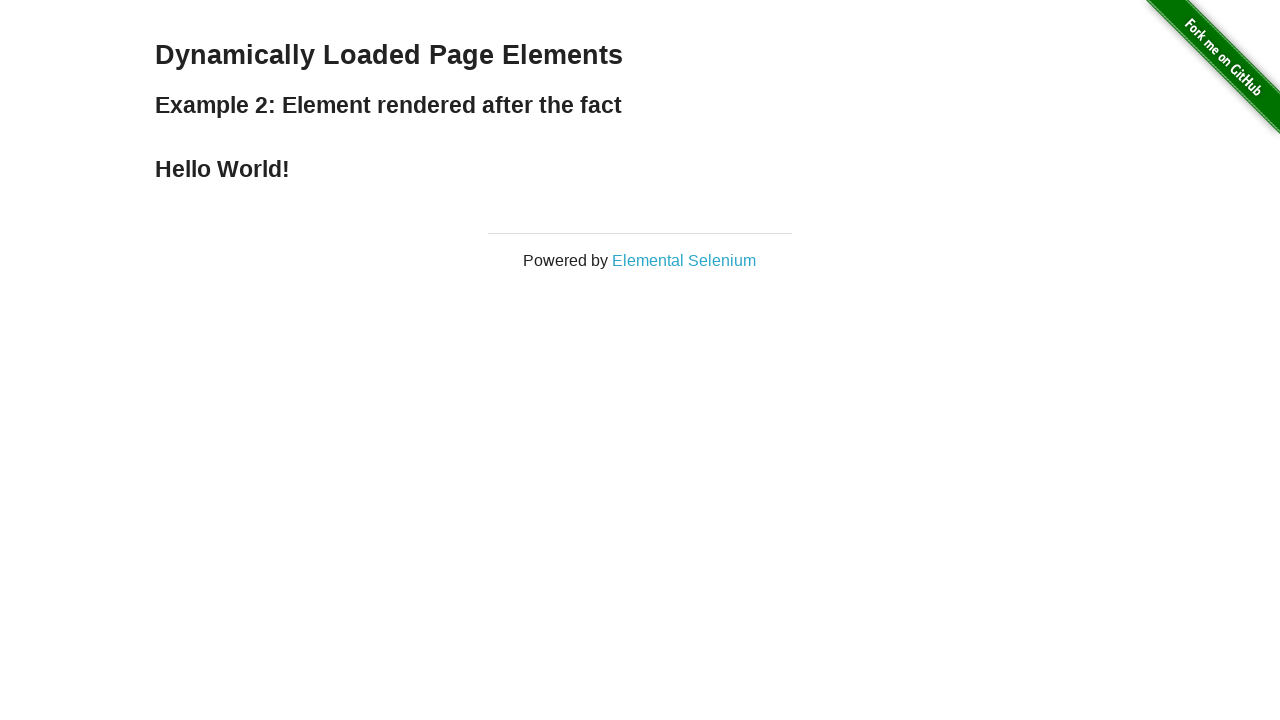

Verified 'Hello World!' text is displayed after dynamic loading
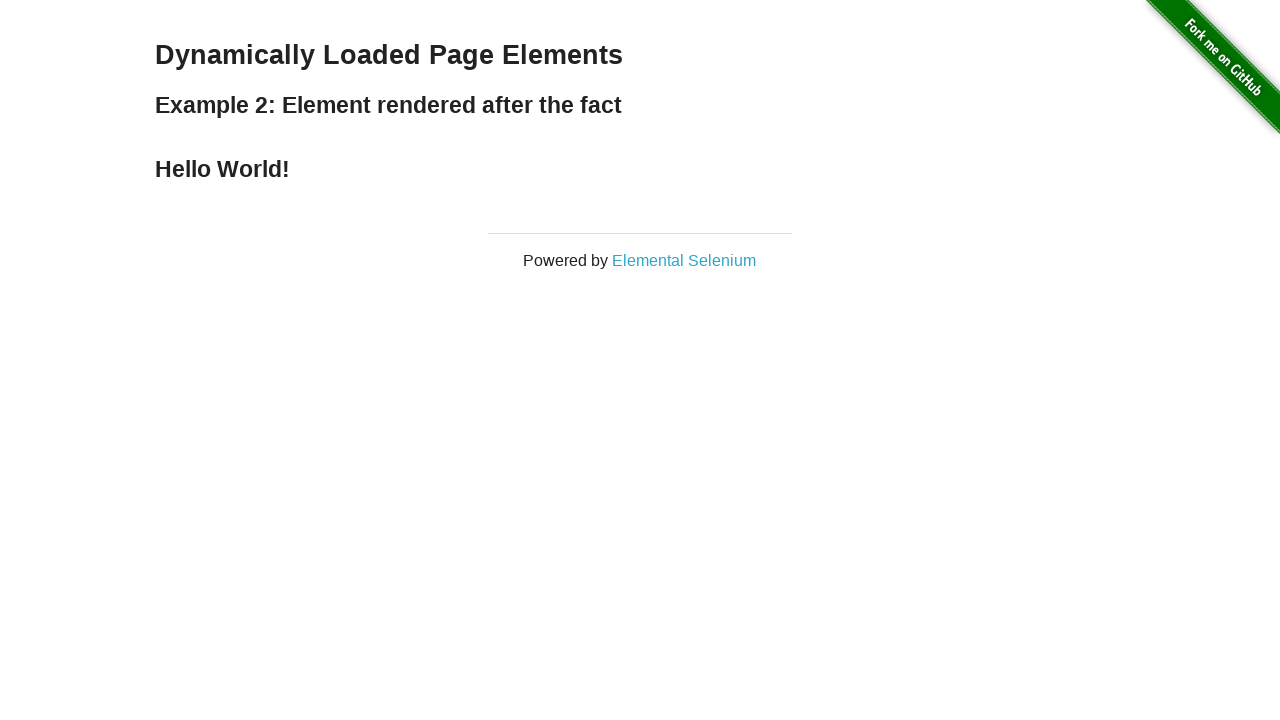

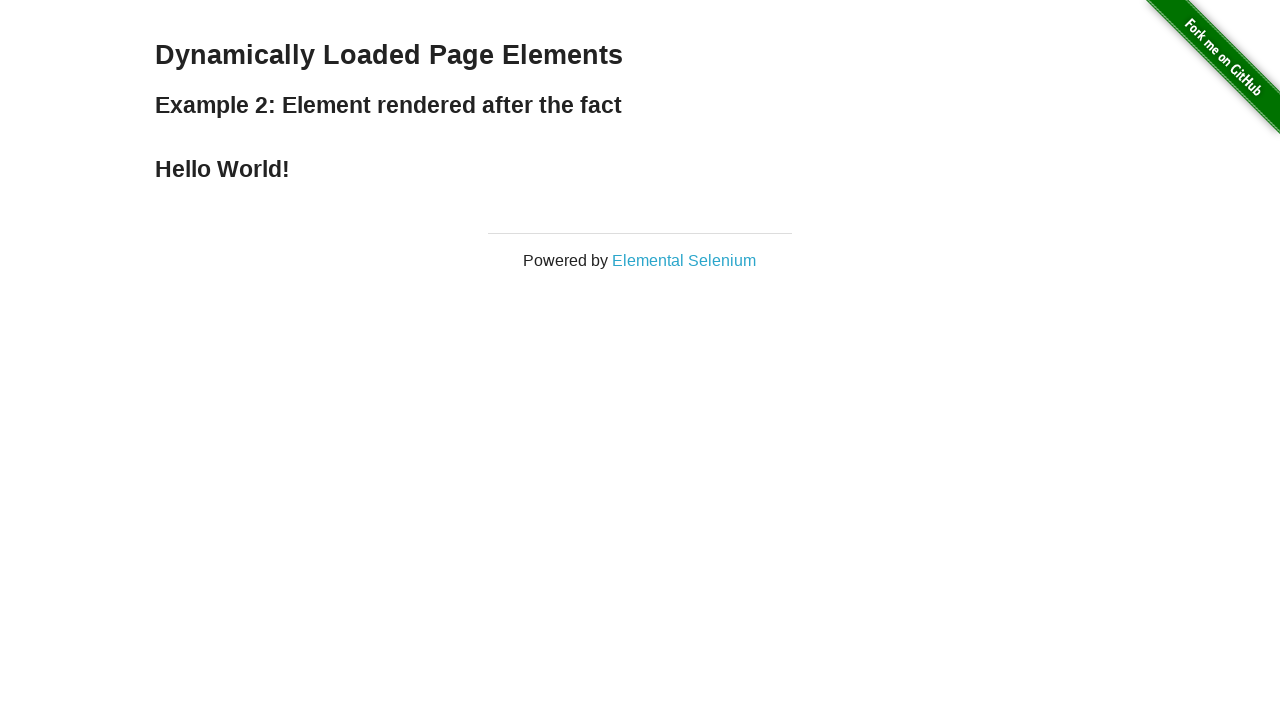